Tests that the complete-all checkbox updates state when individual items are completed or cleared

Starting URL: https://demo.playwright.dev/todomvc

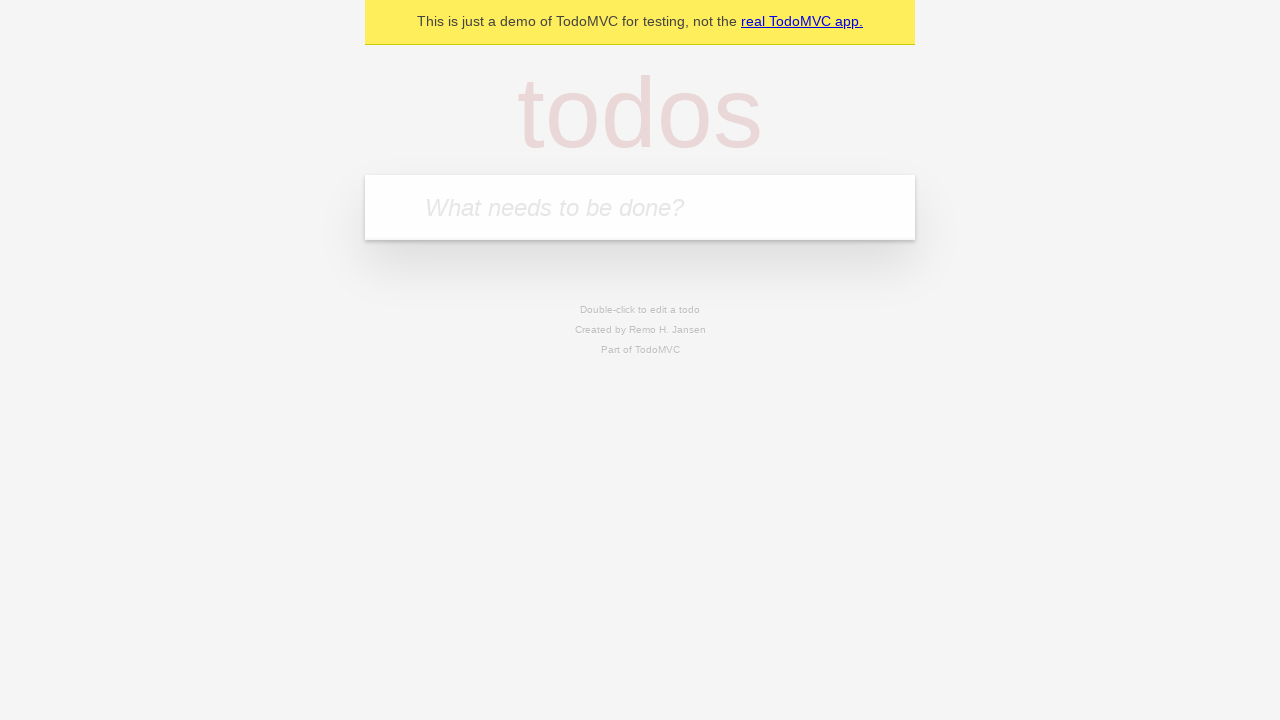

Filled todo input with 'buy some cheese' on input[placeholder='What needs to be done?']
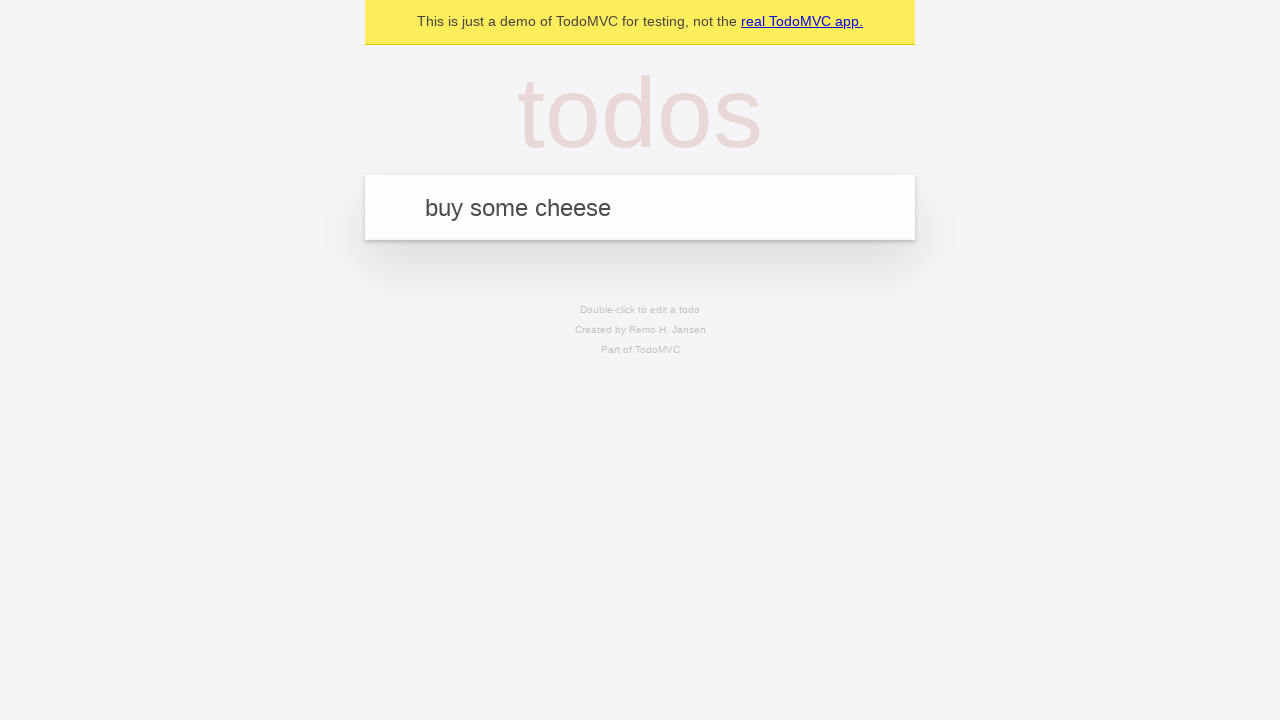

Pressed Enter to add first todo on input[placeholder='What needs to be done?']
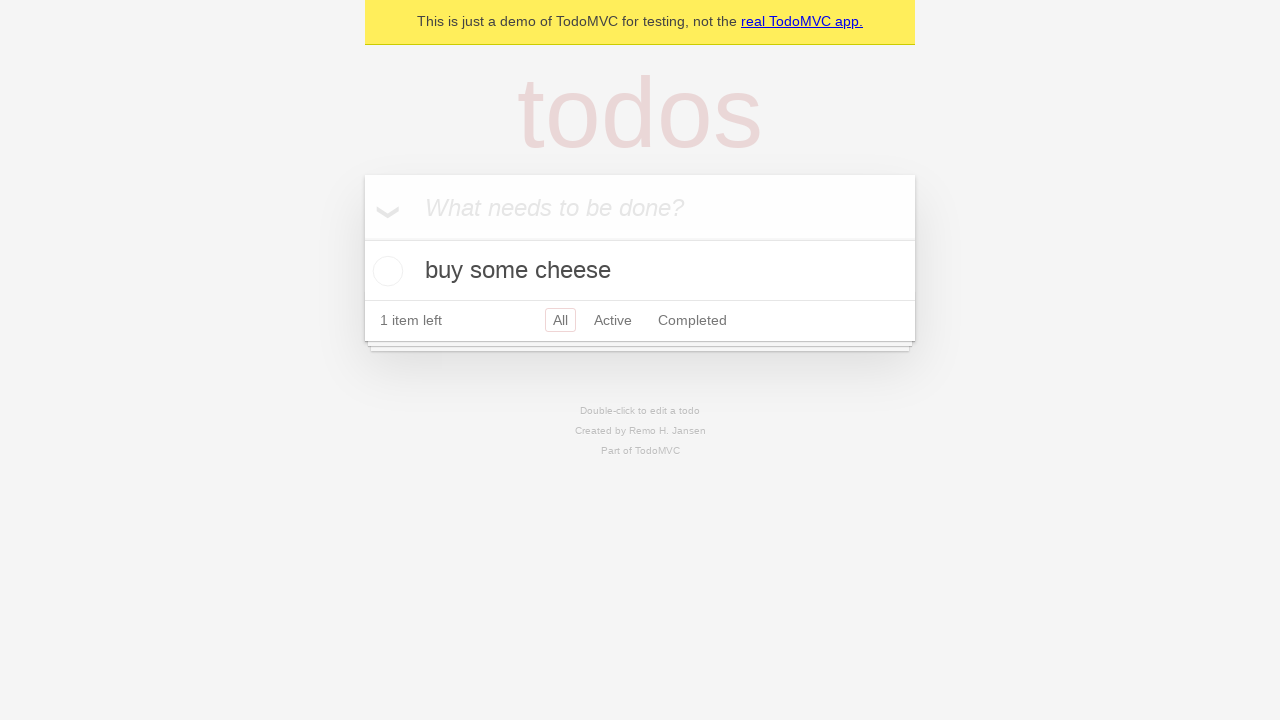

Filled todo input with 'feed the cat' on input[placeholder='What needs to be done?']
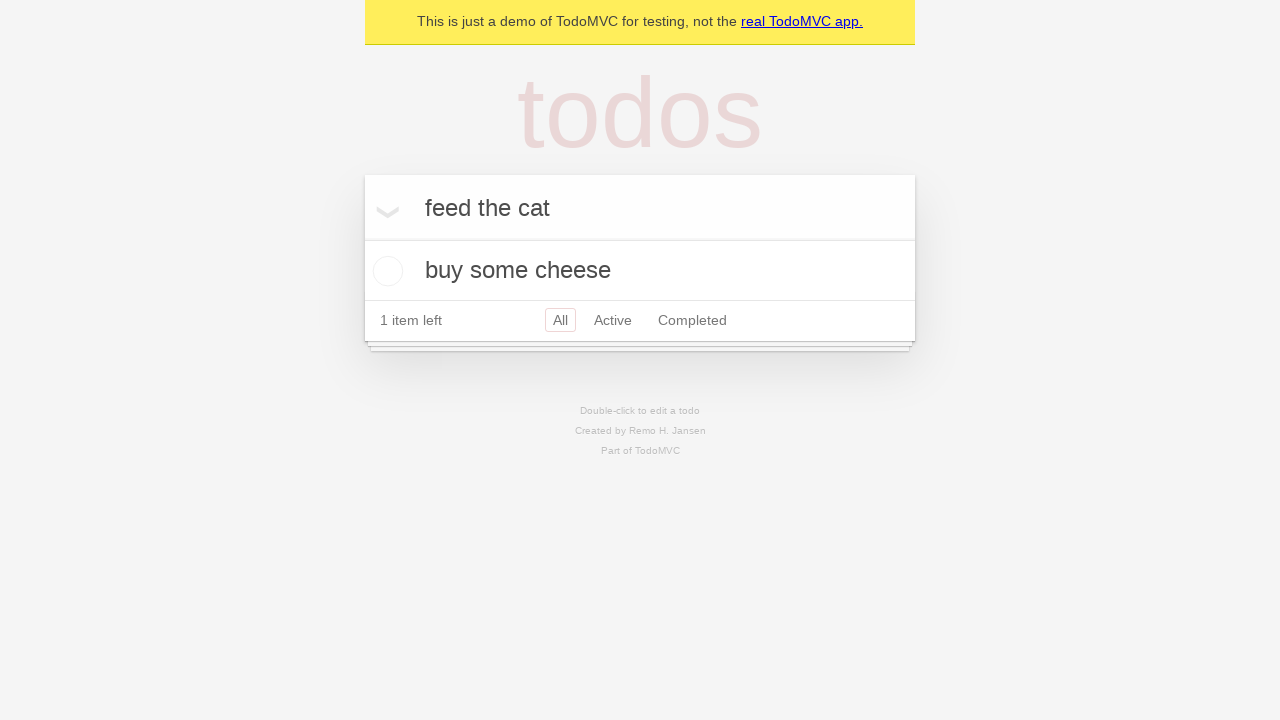

Pressed Enter to add second todo on input[placeholder='What needs to be done?']
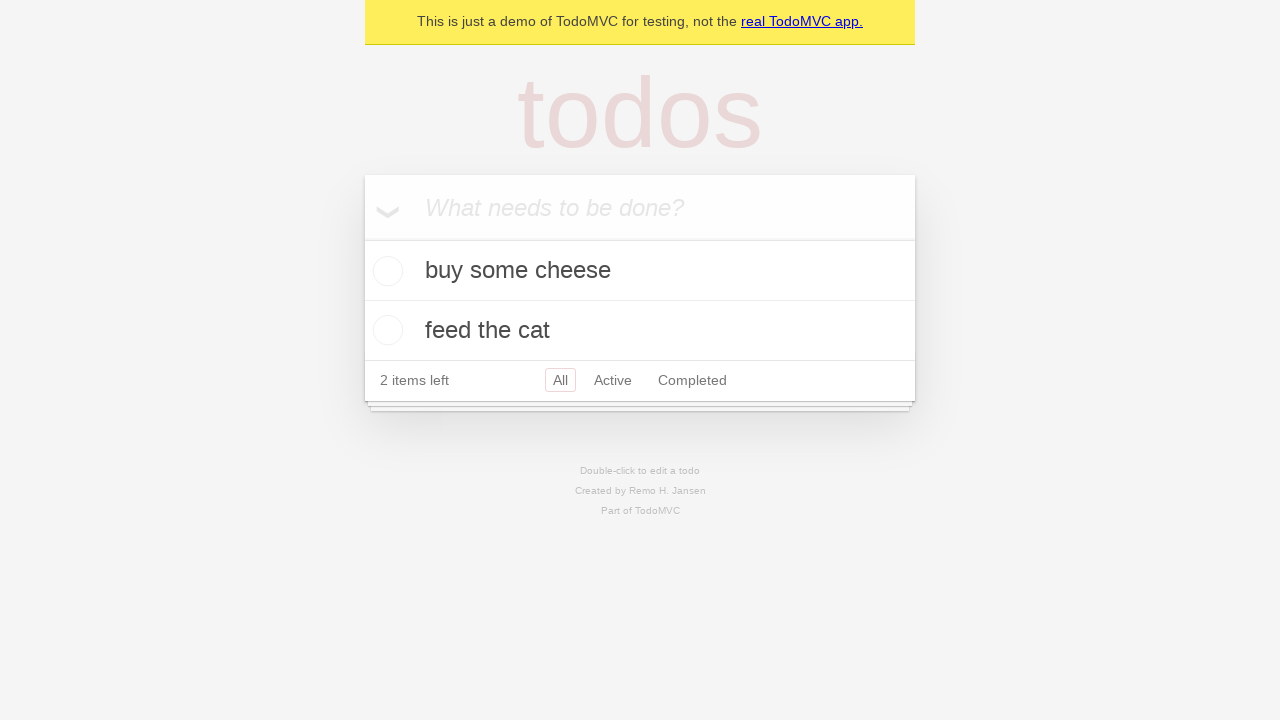

Filled todo input with 'book a doctors appointment' on input[placeholder='What needs to be done?']
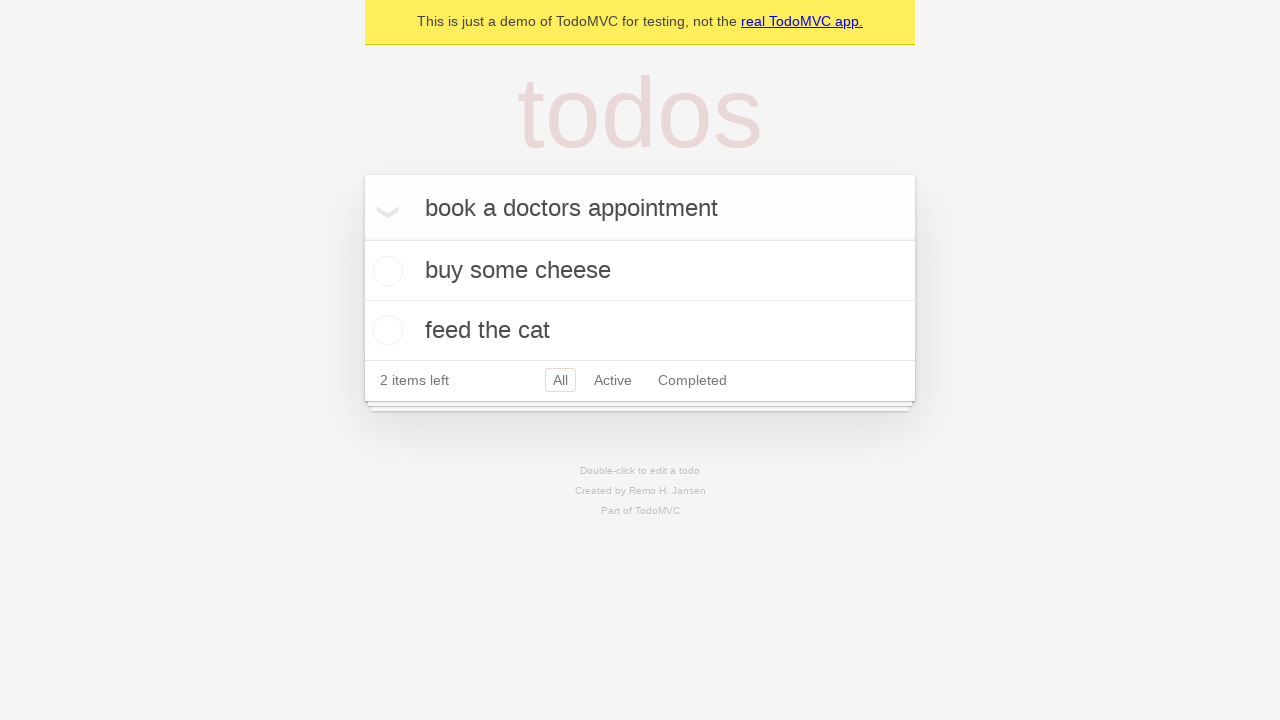

Pressed Enter to add third todo on input[placeholder='What needs to be done?']
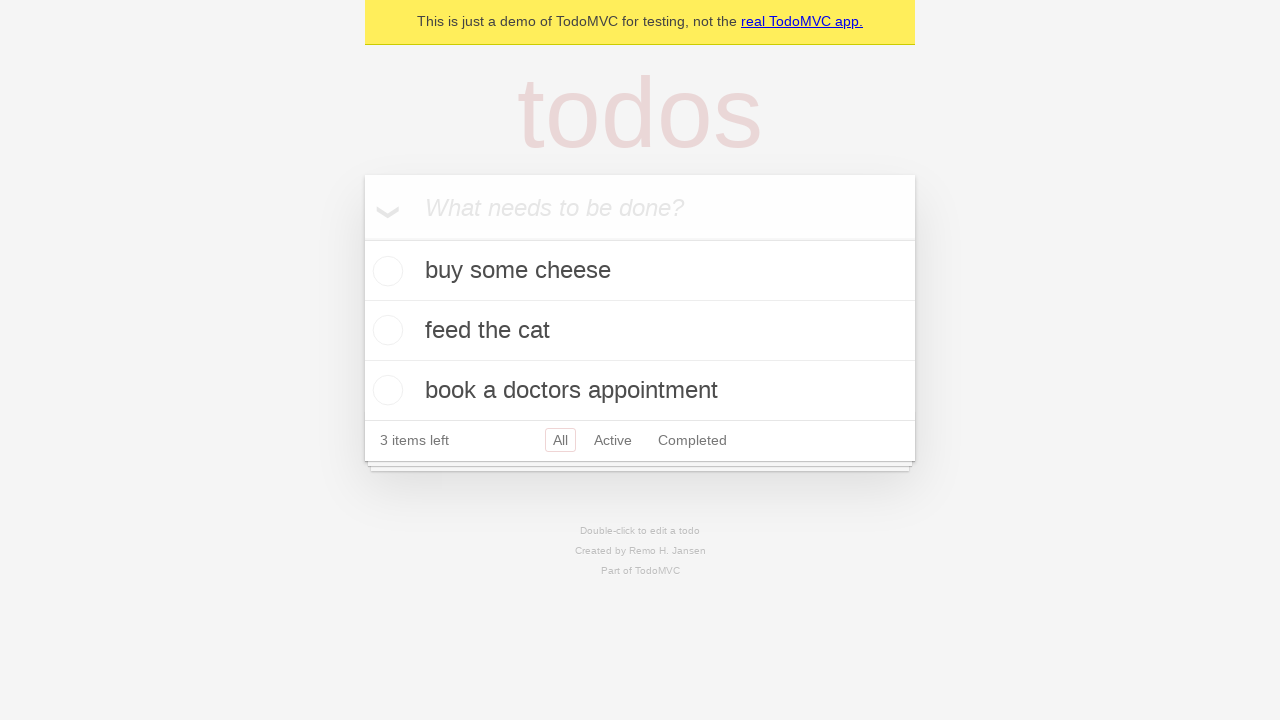

Checked 'Mark all as complete' checkbox to complete all todos at (382, 206) on label:has-text('Mark all as complete')
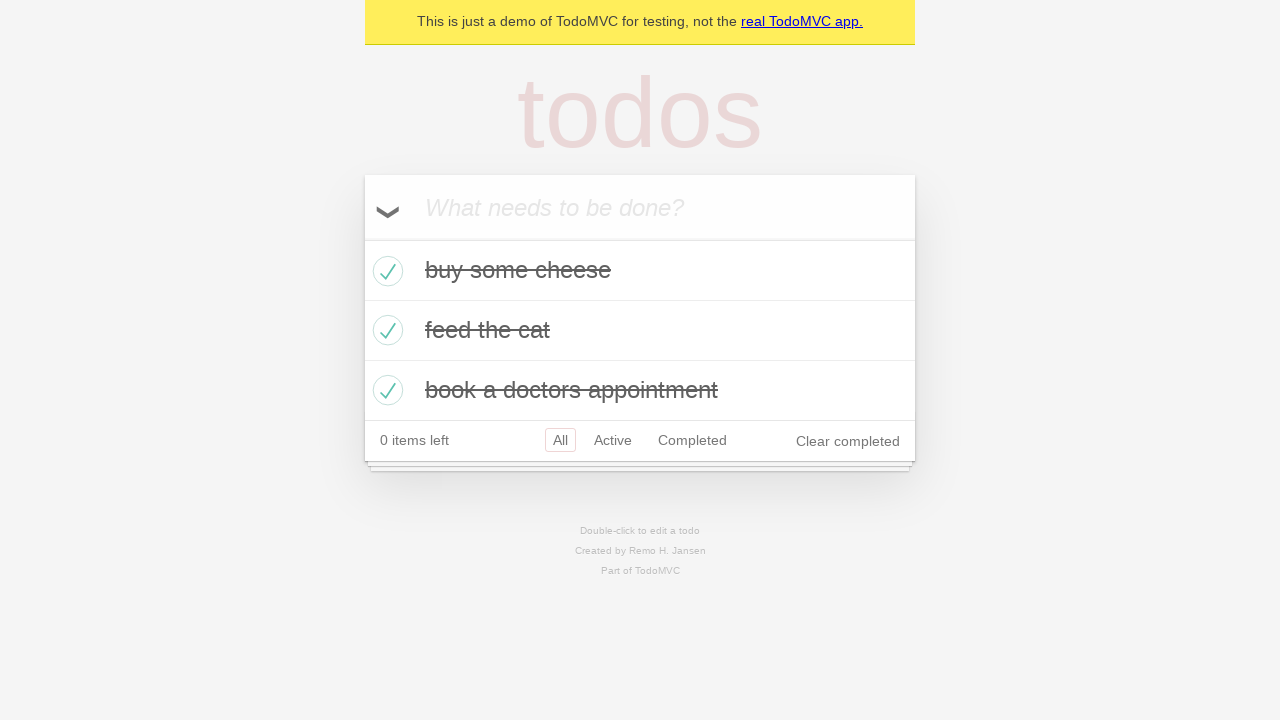

Unchecked first todo to mark it as incomplete at (385, 271) on [data-testid='todo-item']:nth-child(1) input[type='checkbox']
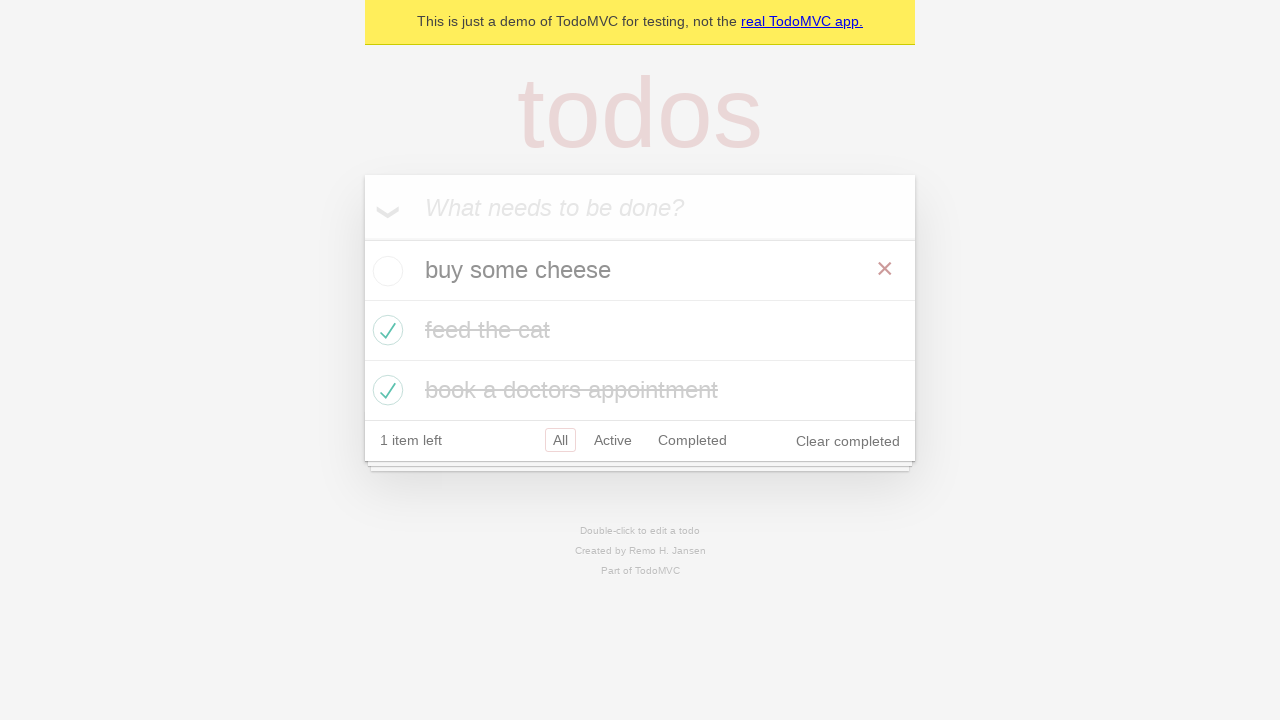

Checked first todo again to mark it as complete at (385, 271) on [data-testid='todo-item']:nth-child(1) input[type='checkbox']
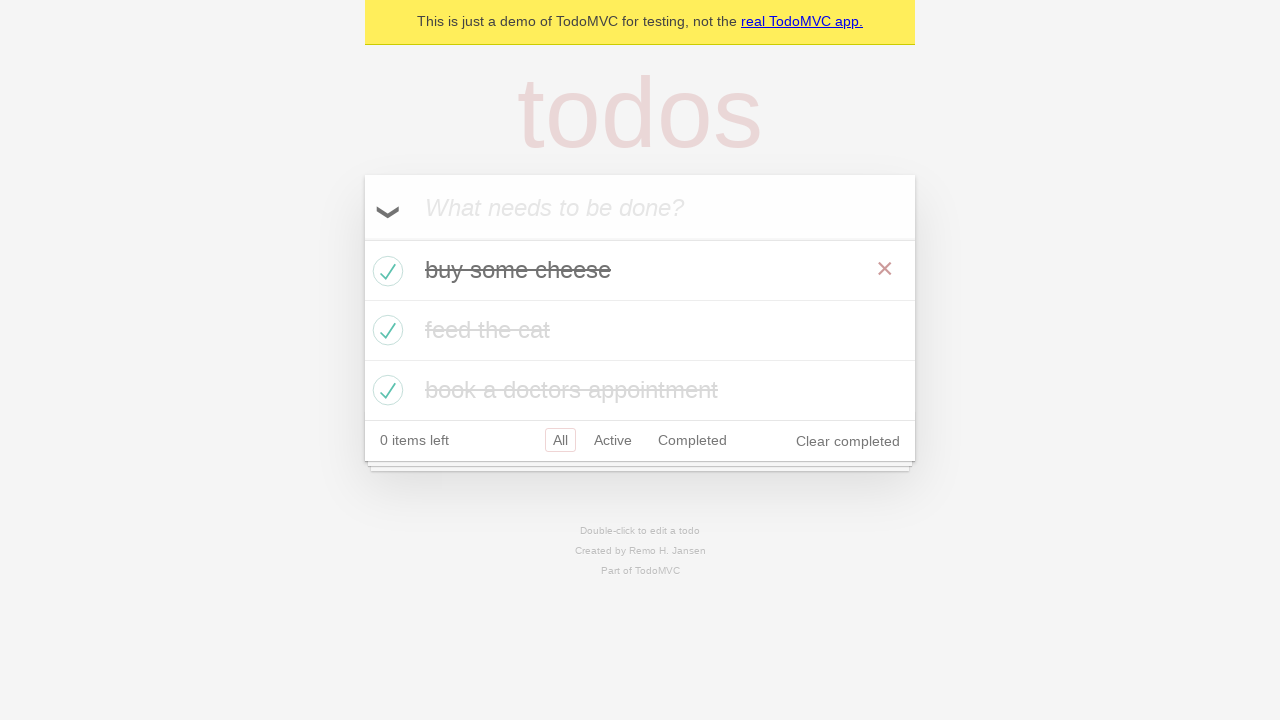

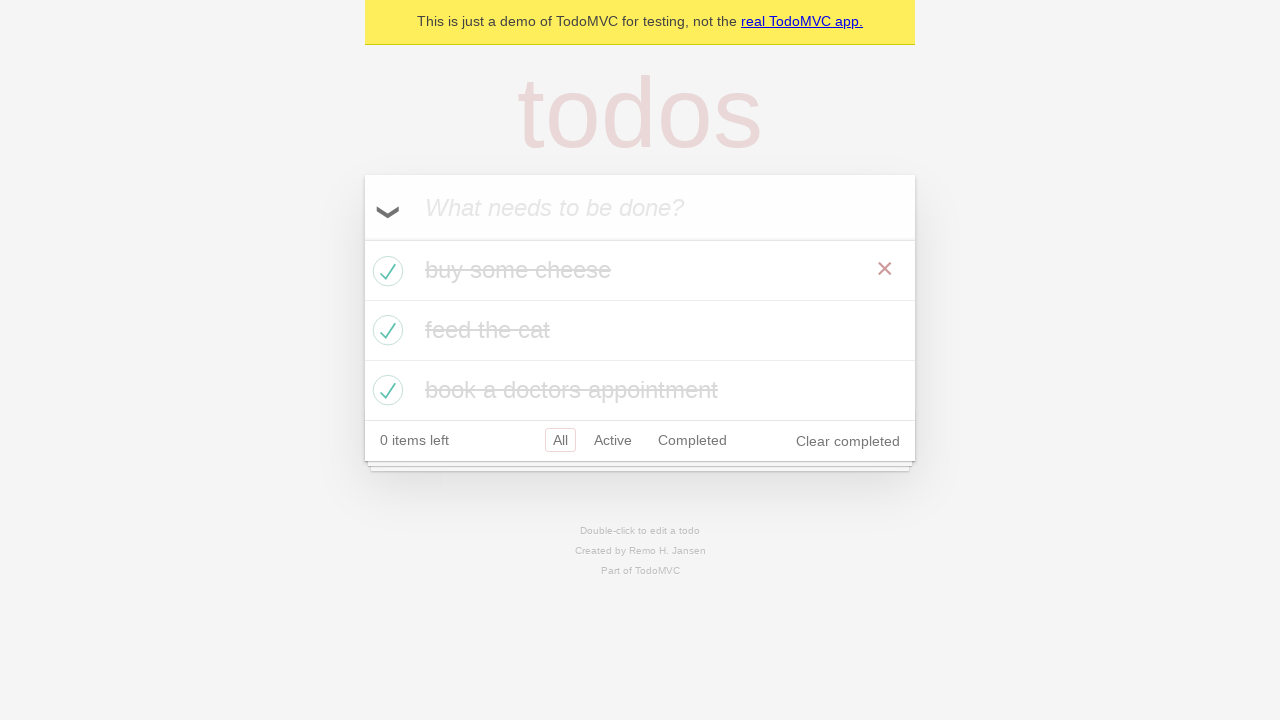